Tests keyboard key press functionality by sending Space and Left arrow keys to a target element and verifying the displayed result text shows which key was pressed.

Starting URL: http://the-internet.herokuapp.com/key_presses

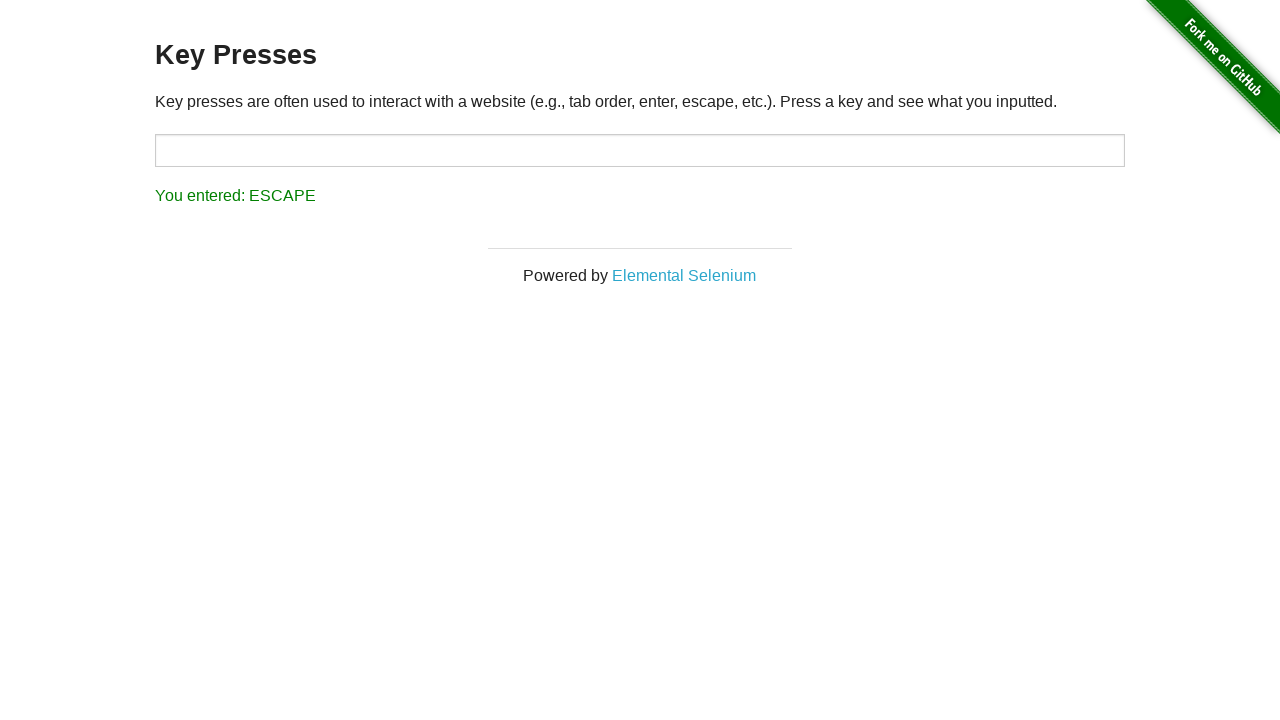

Pressed Space key on target element on #target
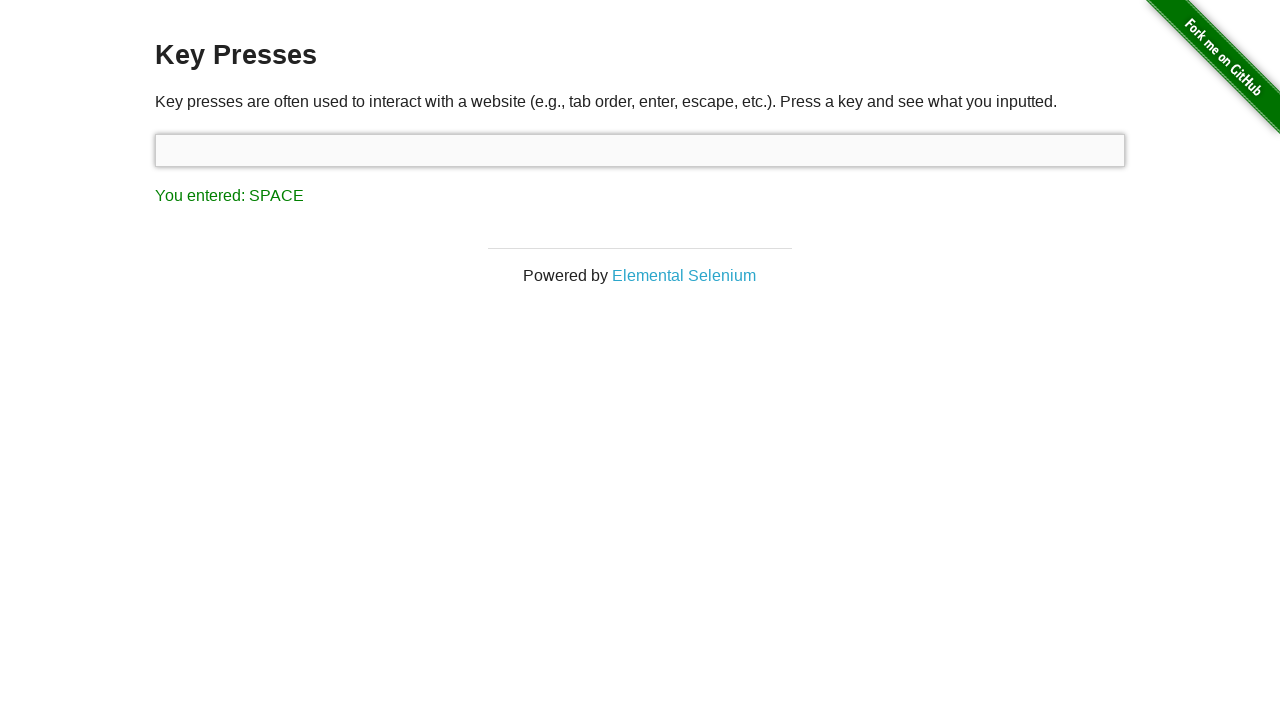

Result element loaded after Space key press
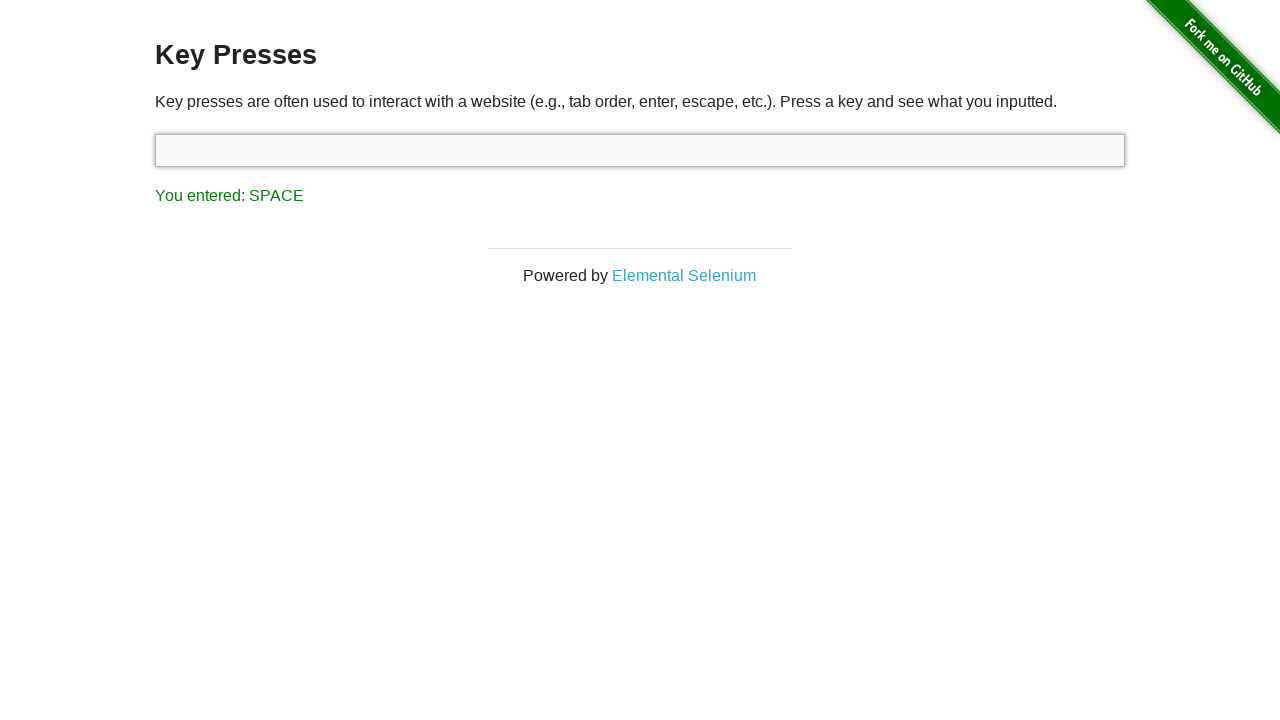

Verified result text shows 'You entered: SPACE'
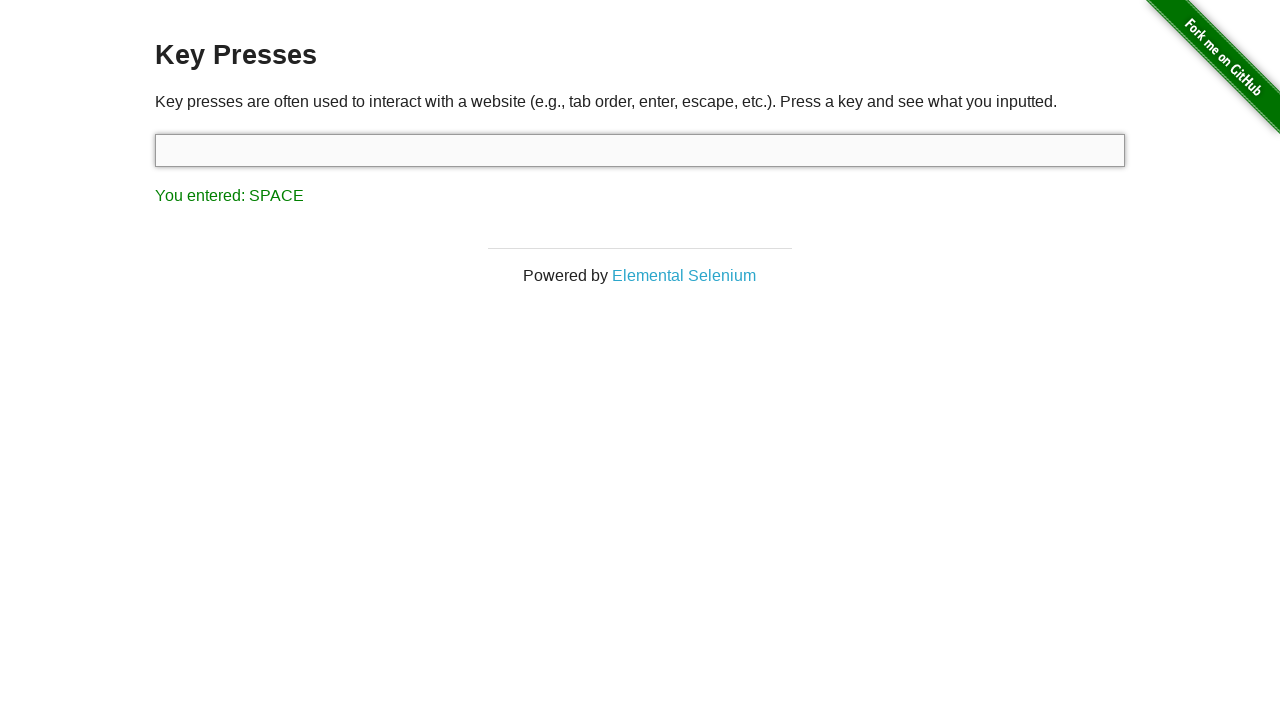

Pressed Left arrow key on target element on #target
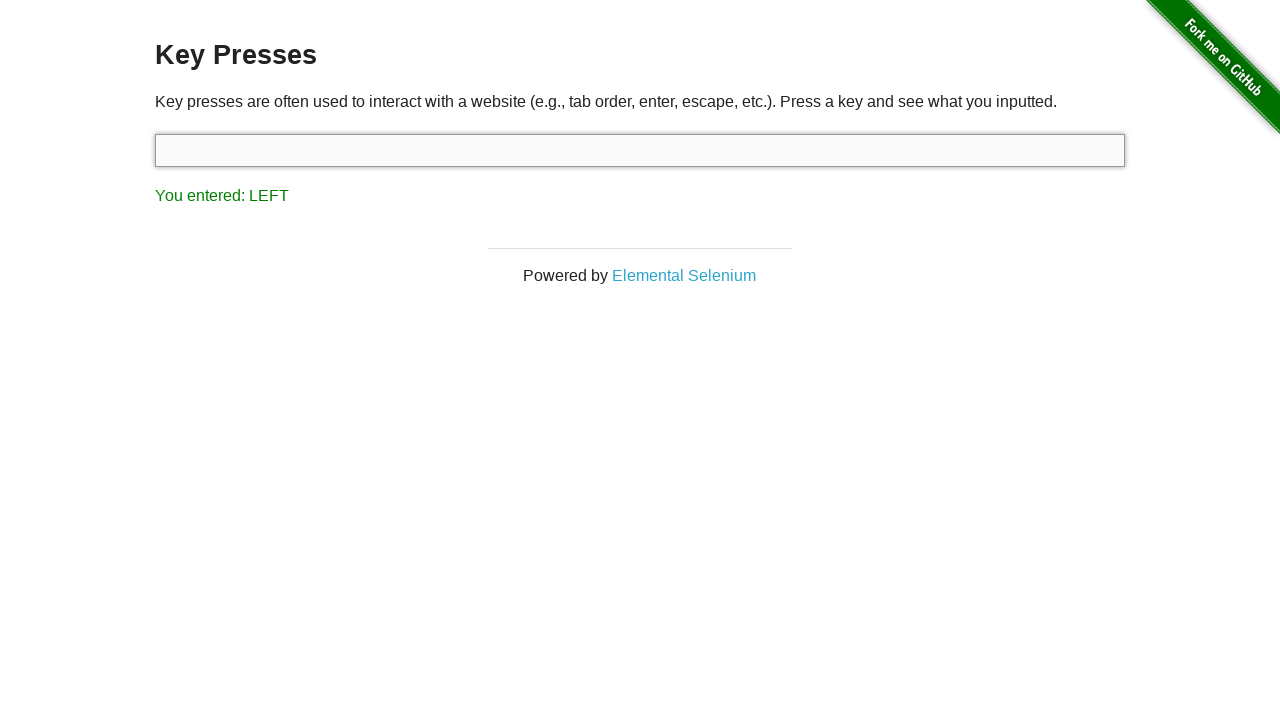

Verified result text shows 'You entered: LEFT'
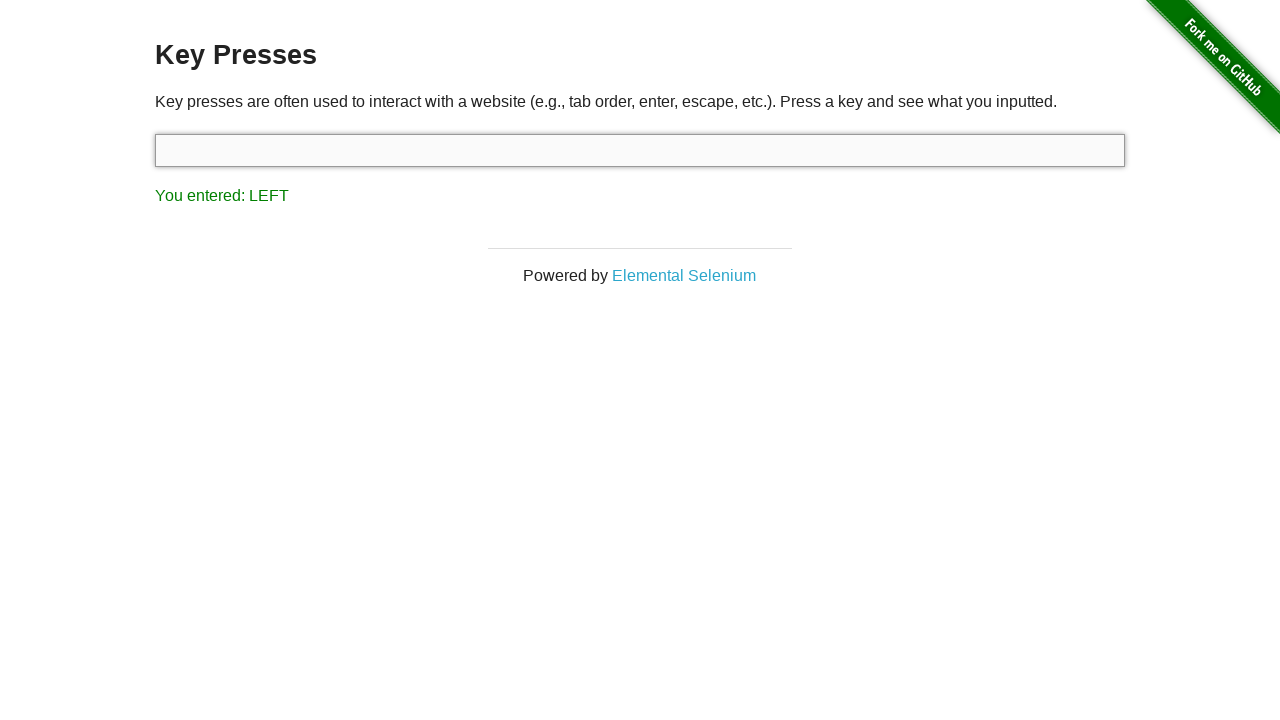

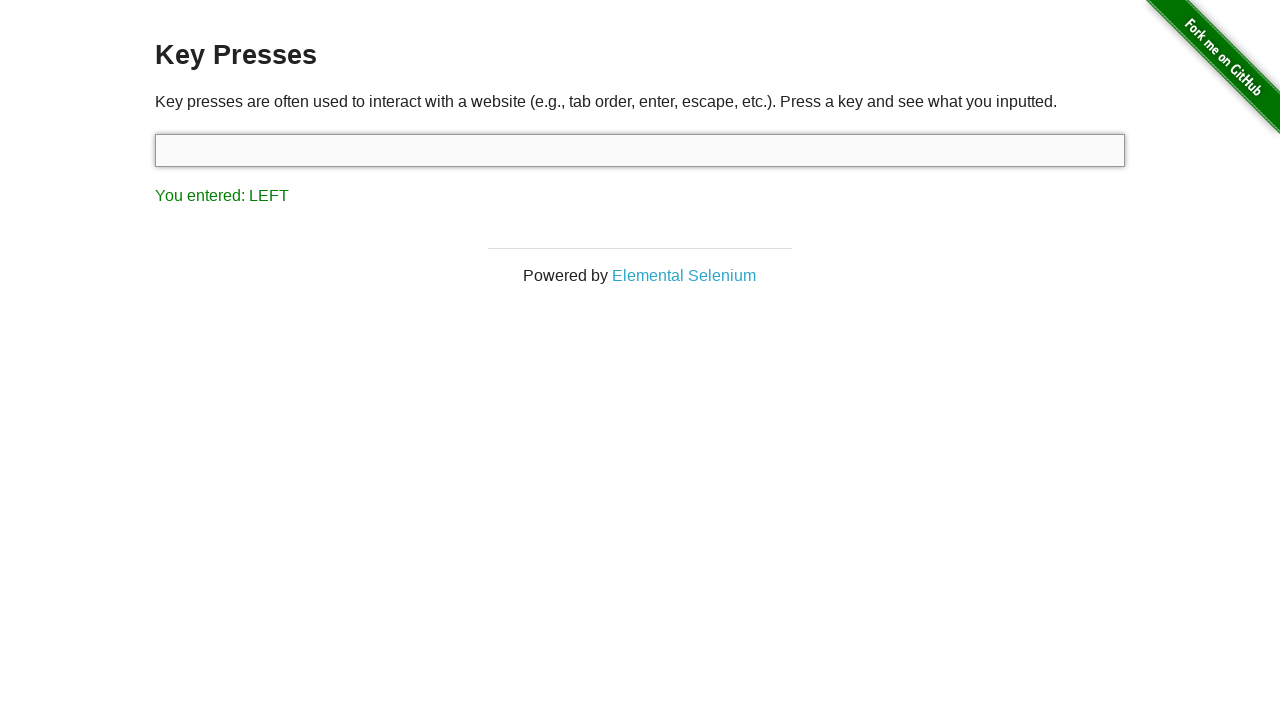